Tests TodoMVC with React technology using excluded enum filter

Starting URL: https://todomvc.com/

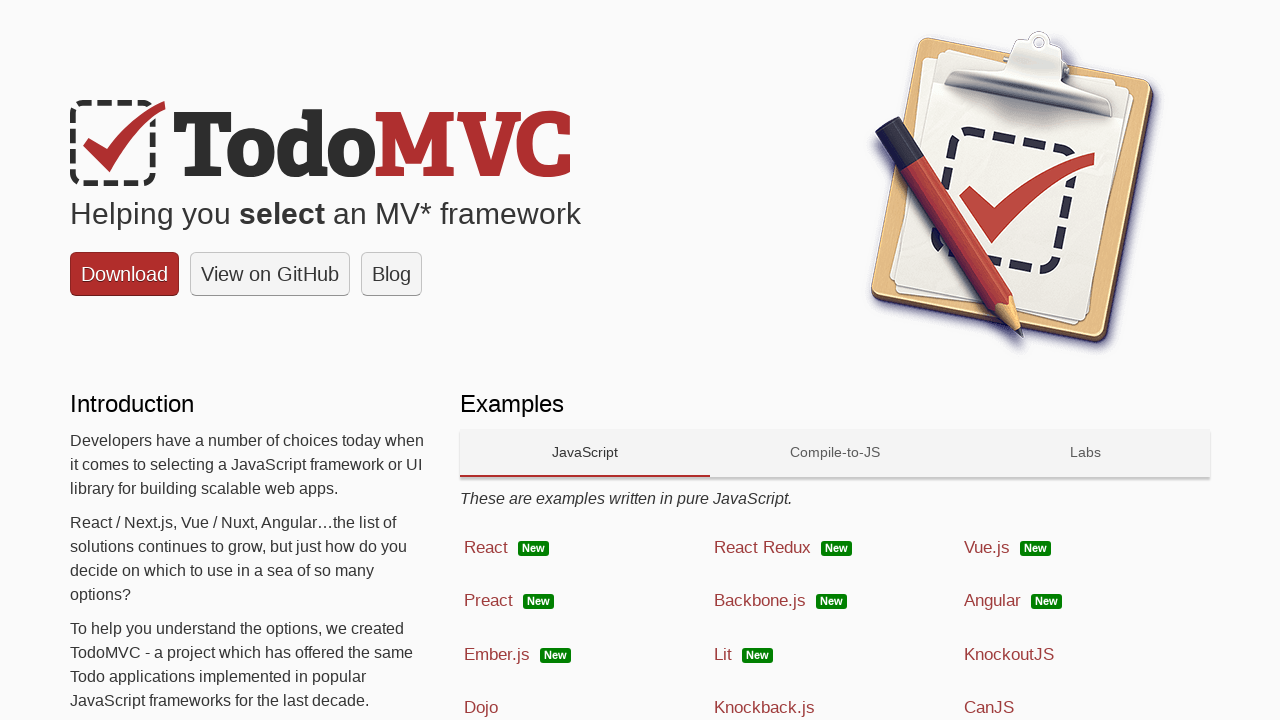

Clicked on React technology link at (585, 548) on a:has-text('React')
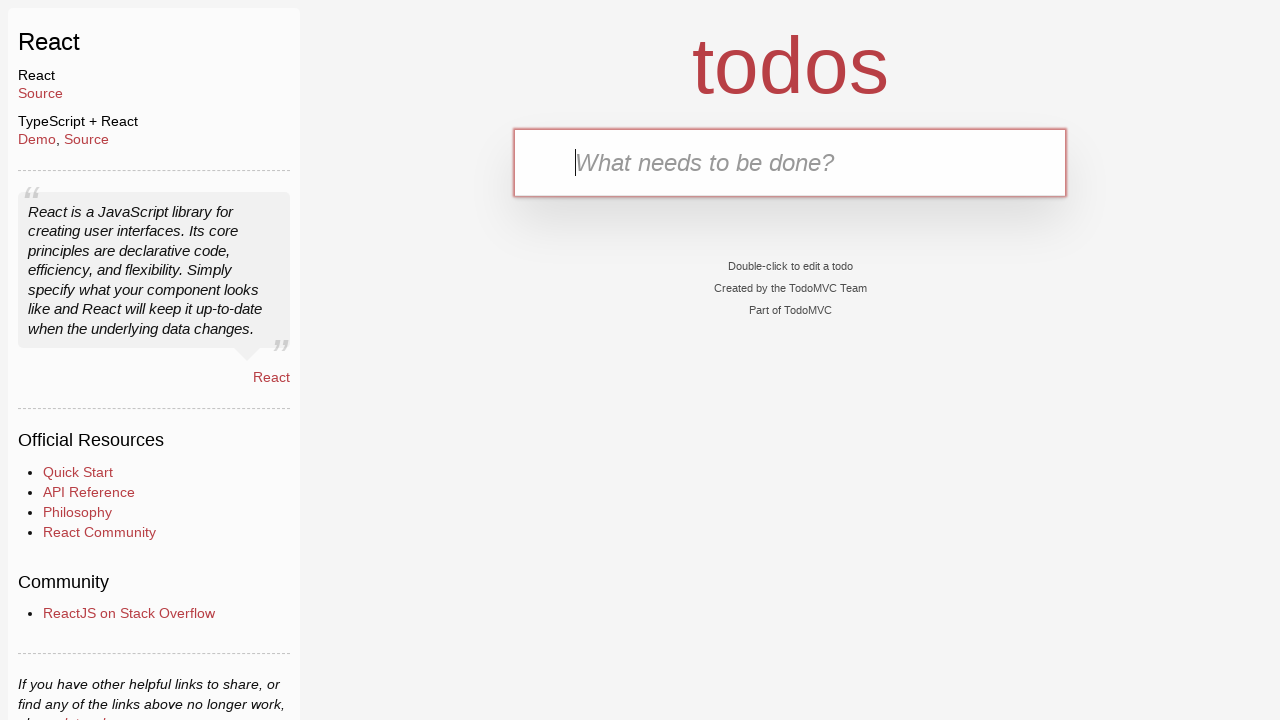

Filled first todo item: 'clean the house' on input[placeholder='What needs to be done?']
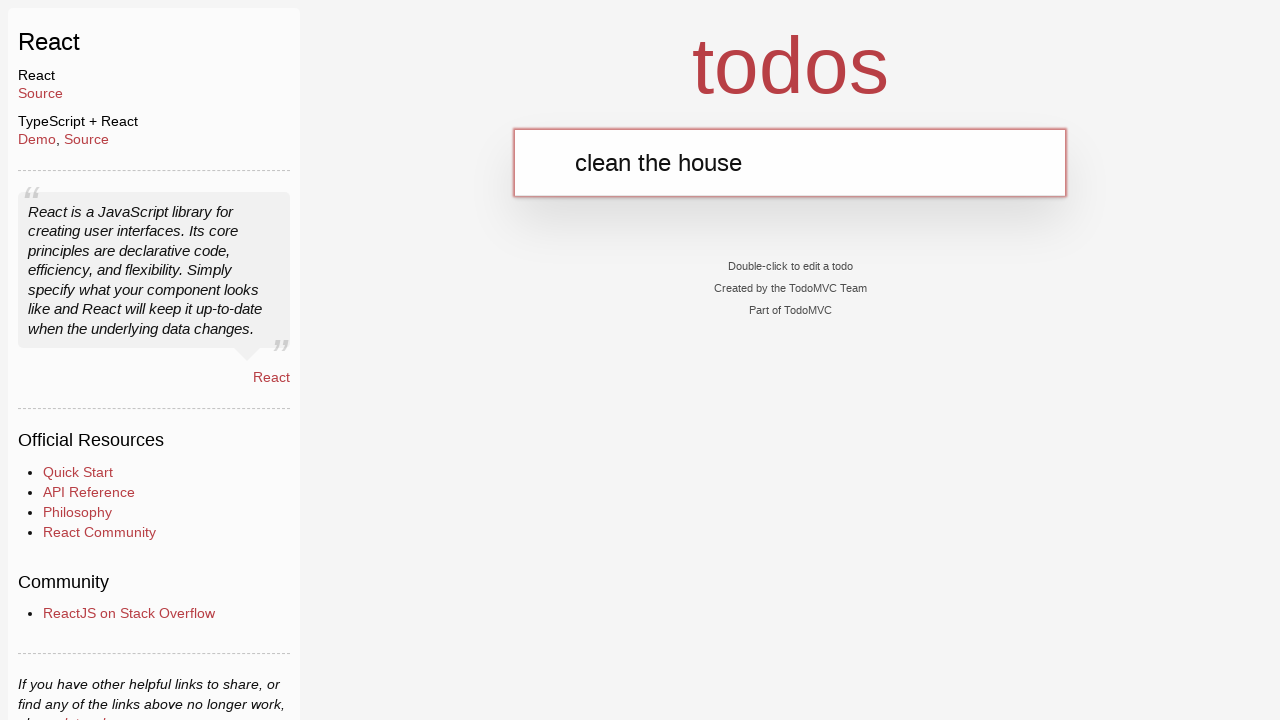

Pressed Enter to add first todo item on input[placeholder='What needs to be done?']
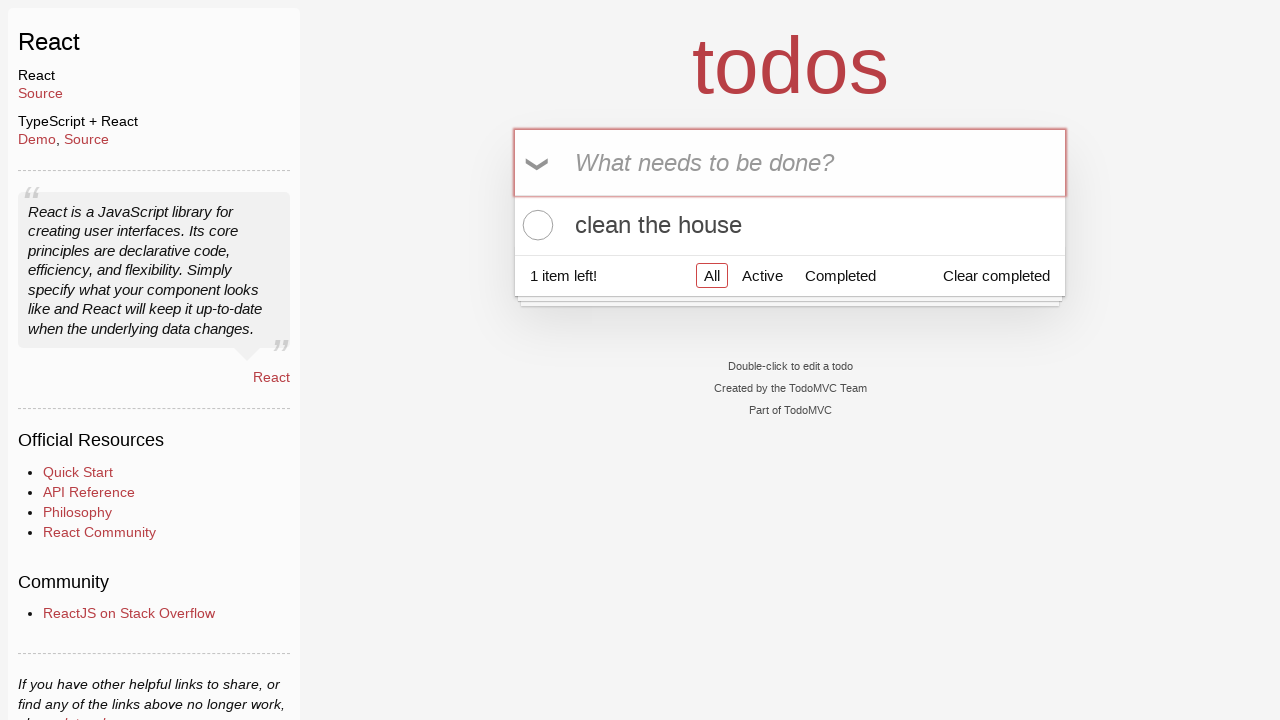

Filled second todo item: 'clean car' on input[placeholder='What needs to be done?']
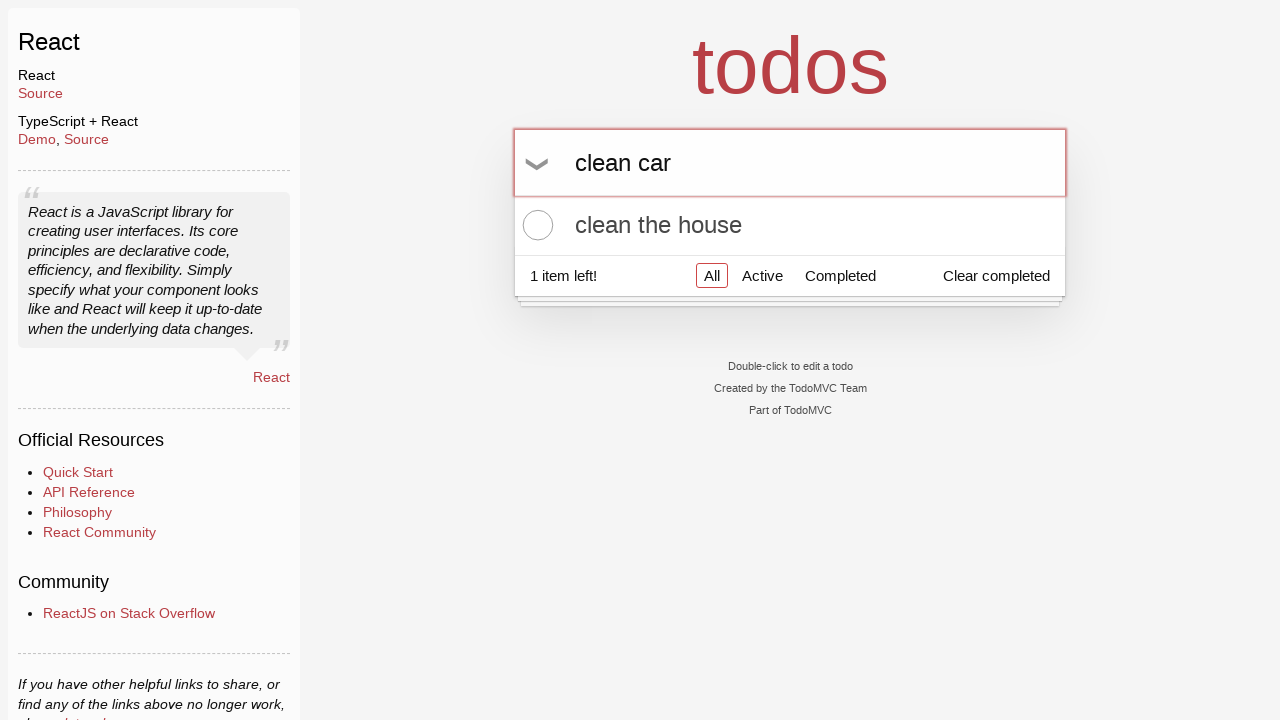

Pressed Enter to add second todo item on input[placeholder='What needs to be done?']
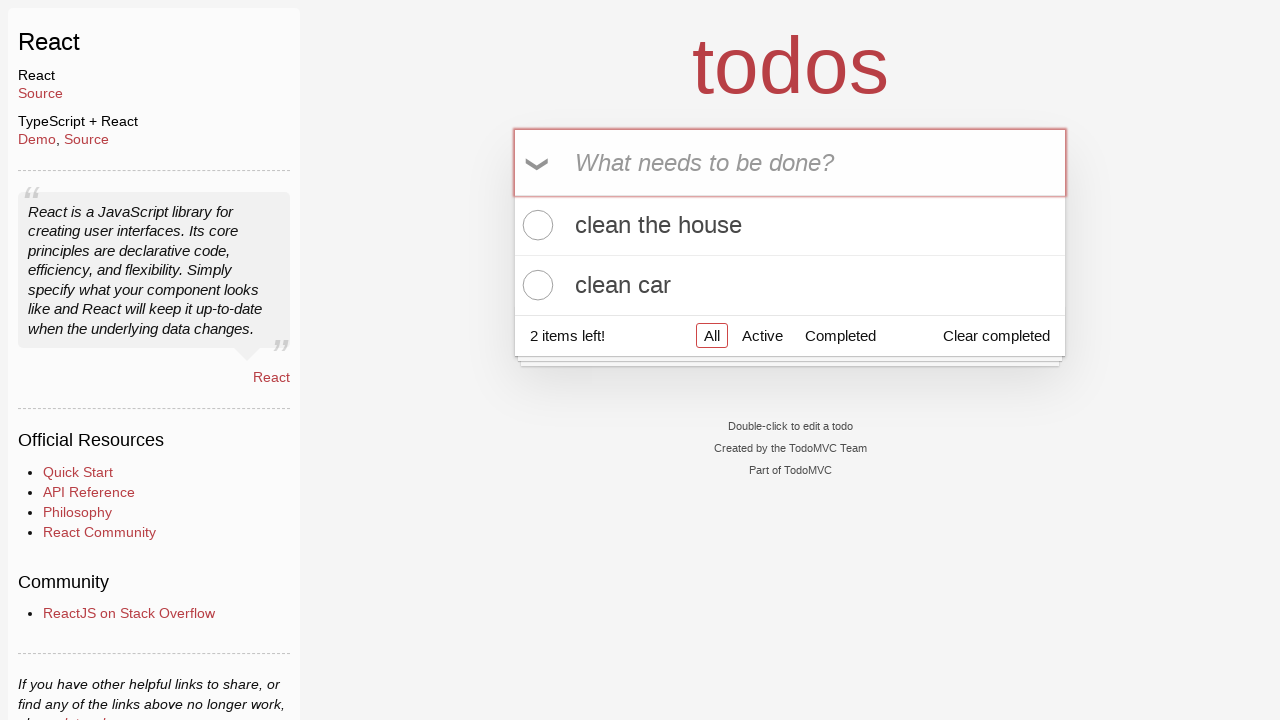

Filled third todo item: 'buy ketchup' on input[placeholder='What needs to be done?']
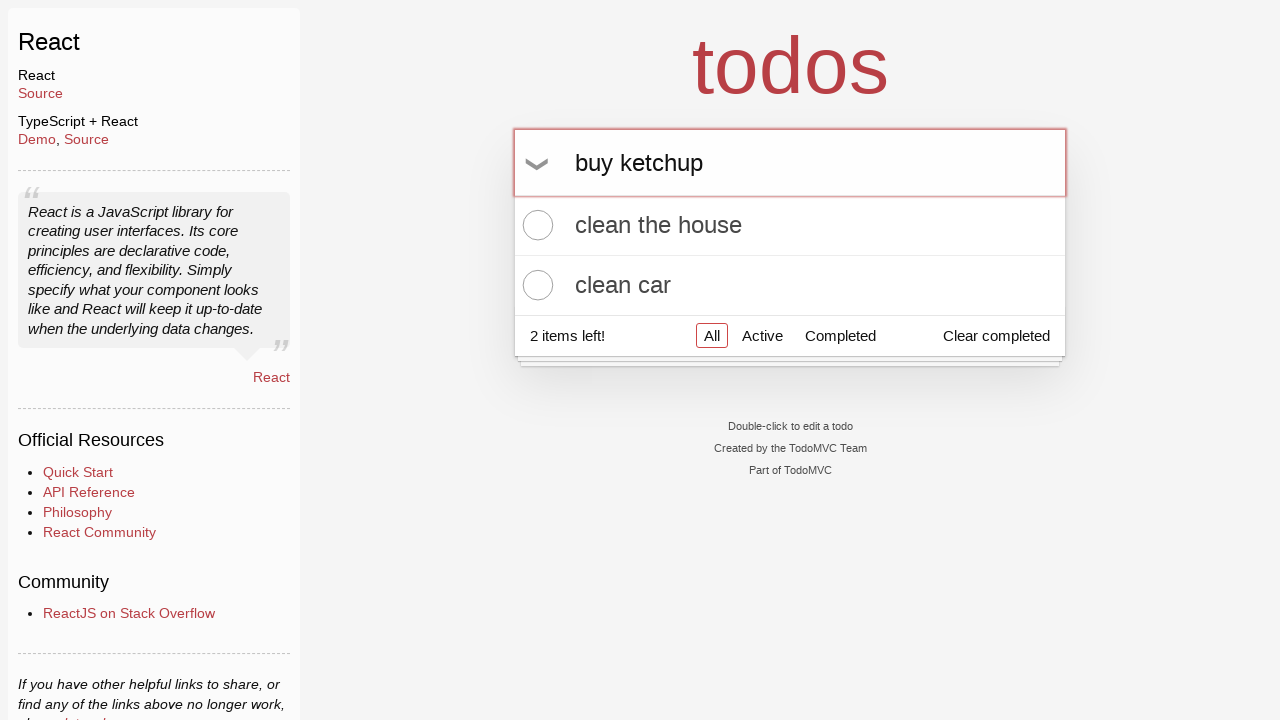

Pressed Enter to add third todo item on input[placeholder='What needs to be done?']
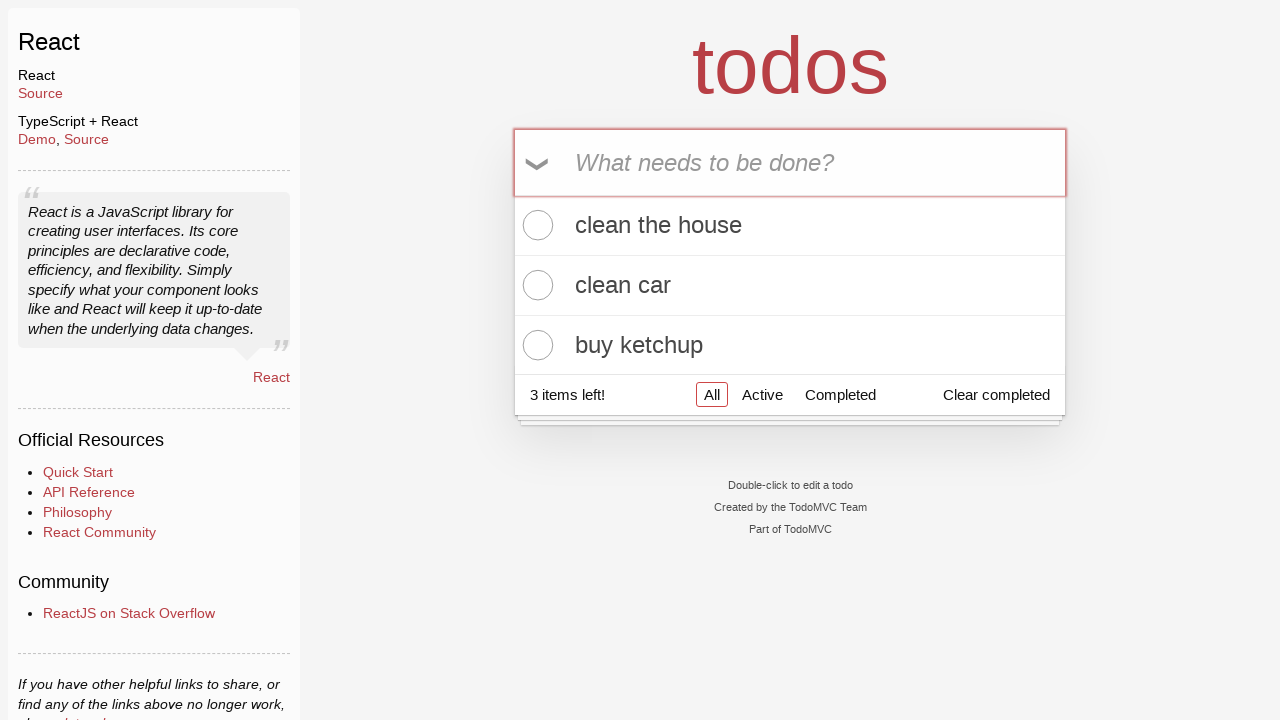

Checked the 'buy ketchup' todo item at (535, 345) on xpath=//label[text()='buy ketchup']/preceding-sibling::input
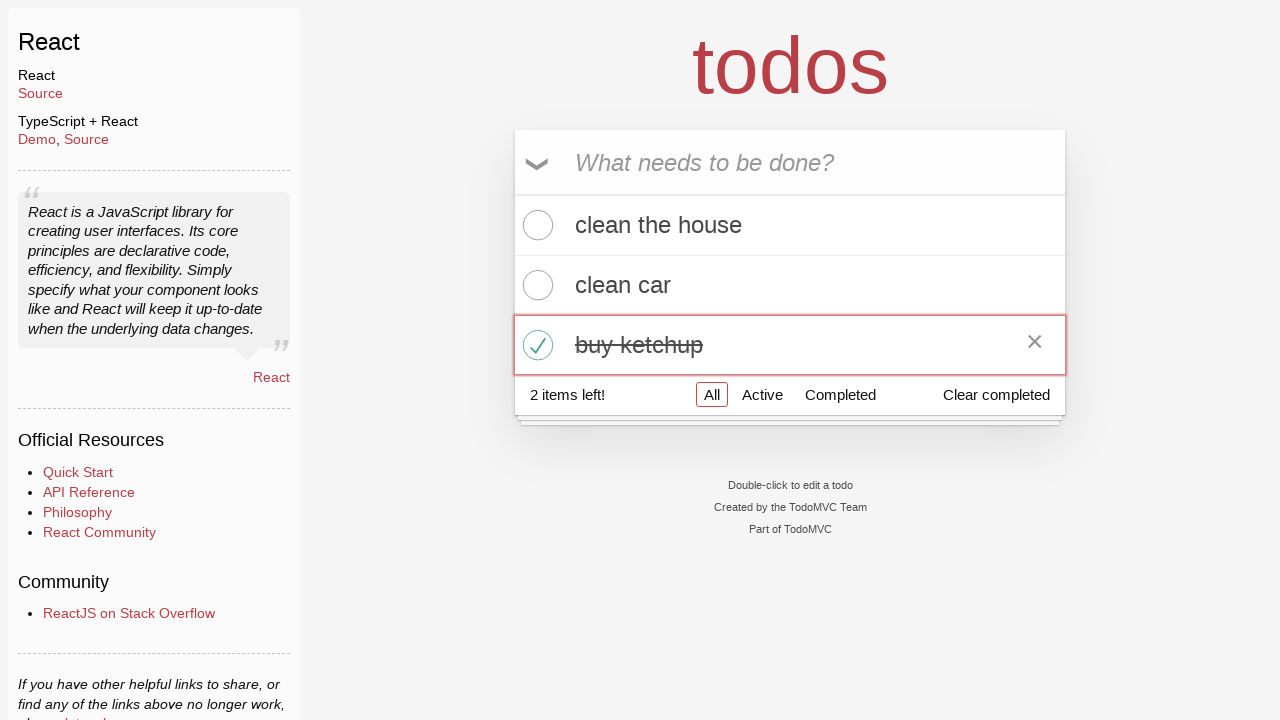

Waited for footer count to become visible
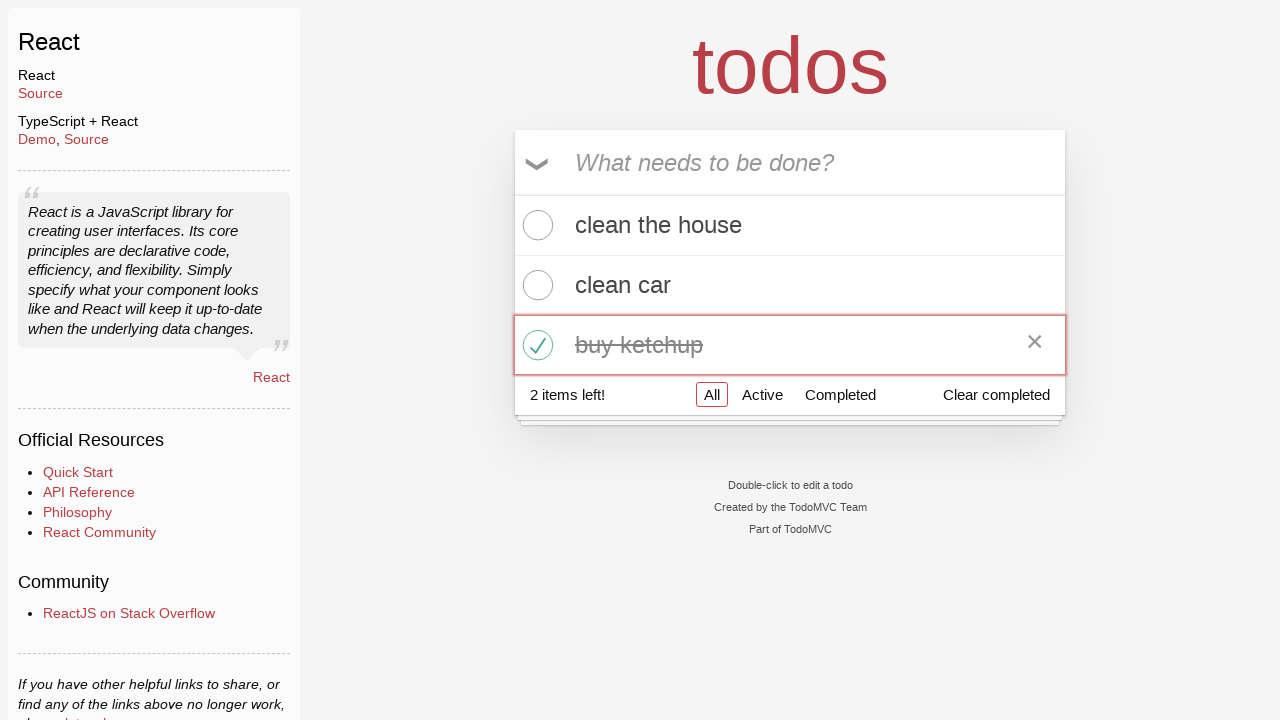

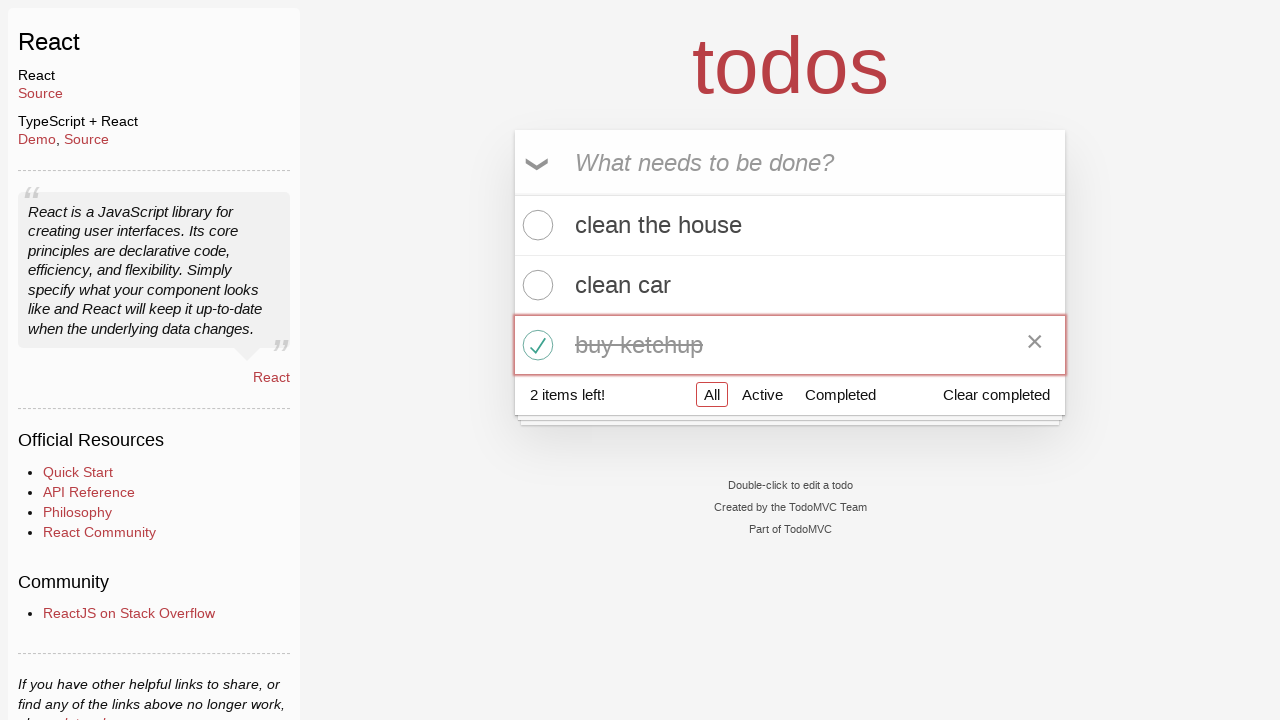